Tests the menu display functionality by clicking on the Menu section and verifying that menu items are displayed on the page

Starting URL: https://cbarnc.github.io/Group3-repo-projects/

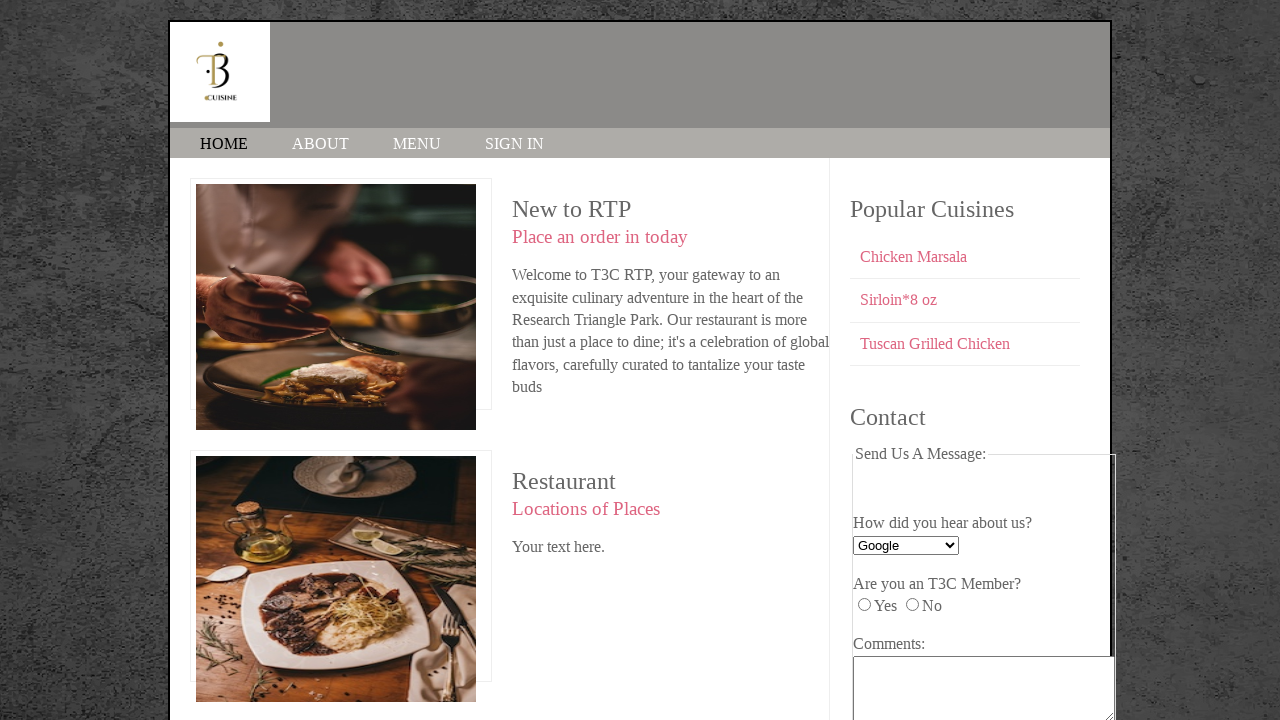

Navigated to the starting URL
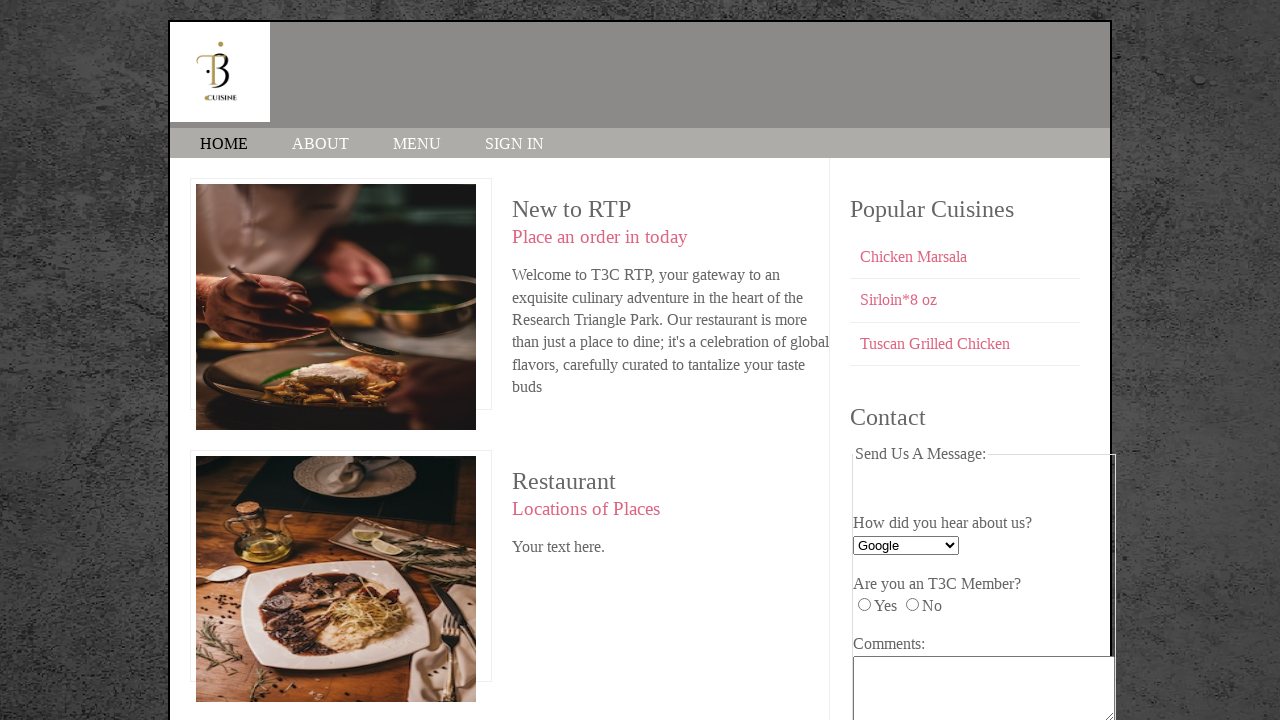

Clicked on the MENU link at (417, 144) on text=MENU
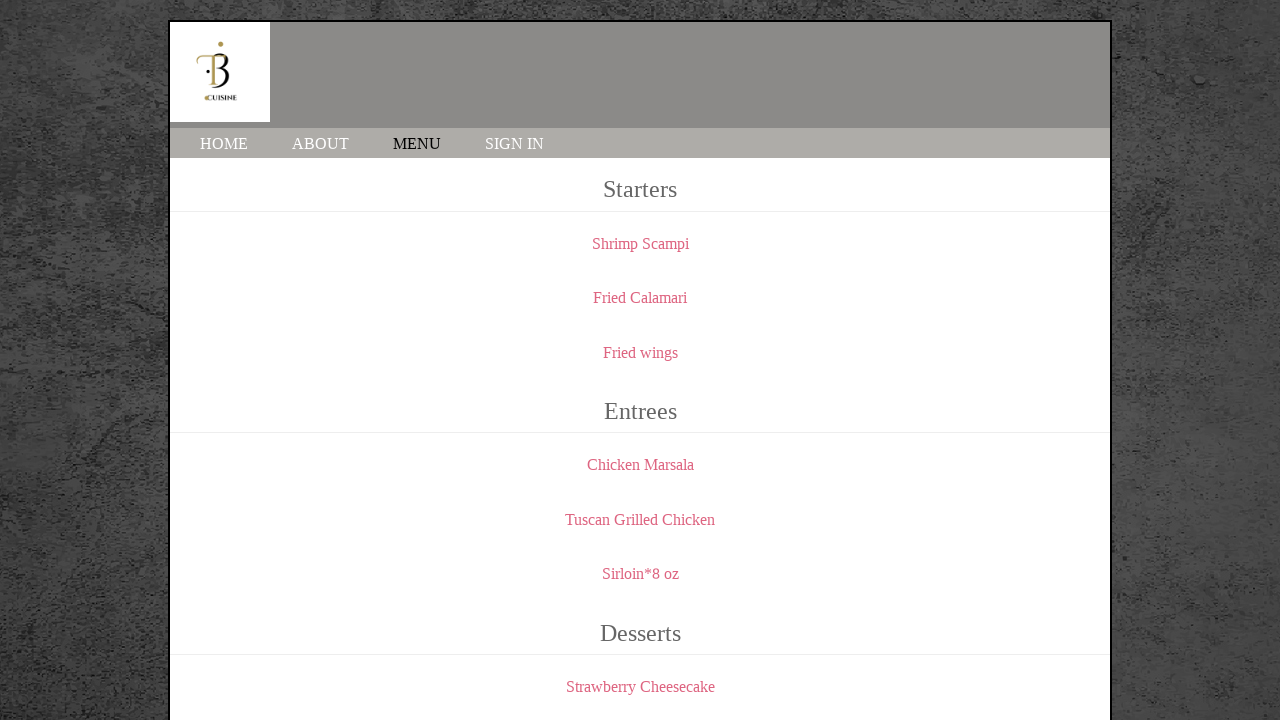

Menu elements became visible
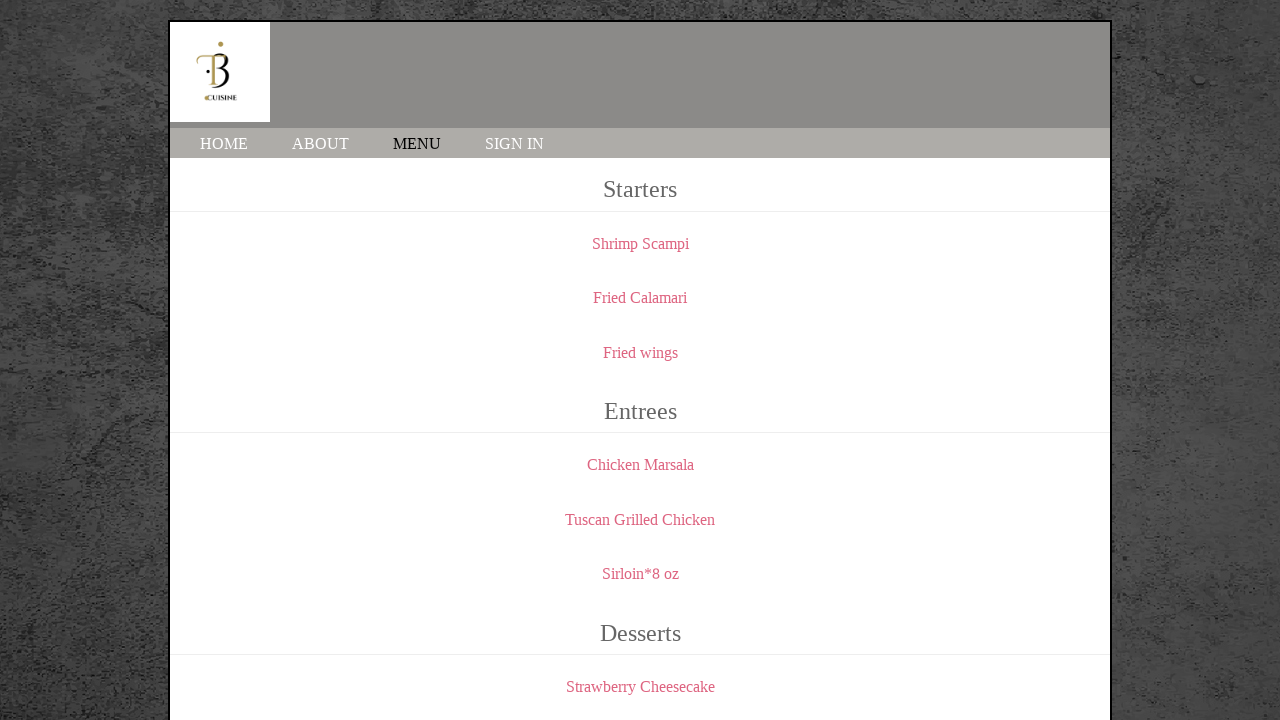

Verified that menu items are displayed on the page
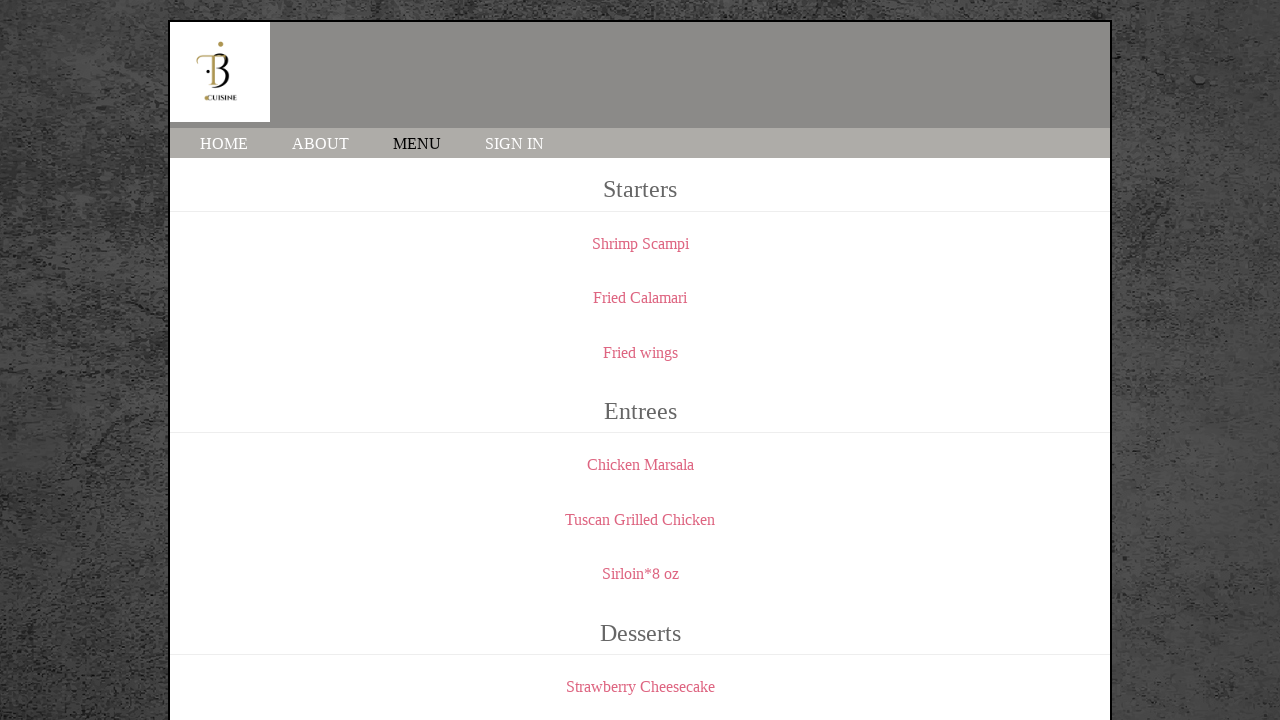

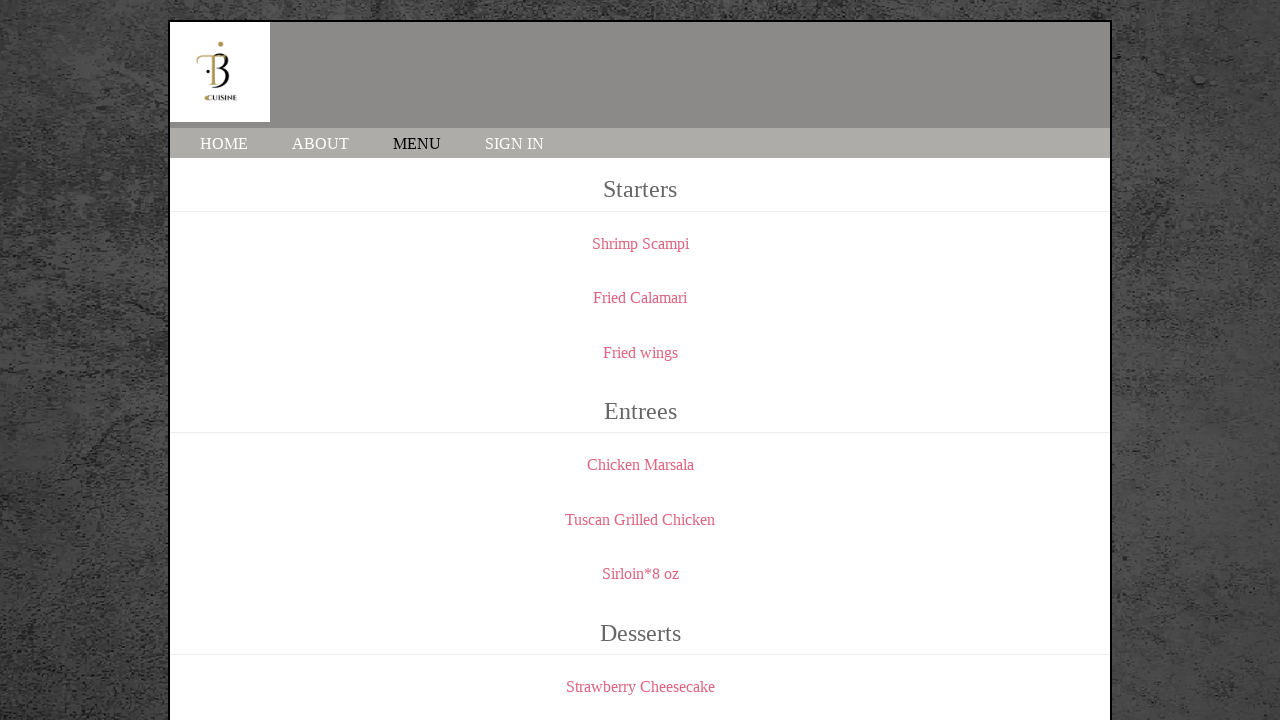